Tests the dynamic controls page by verifying a textbox is initially disabled, clicking the Enable button, and verifying the textbox becomes enabled with a success message

Starting URL: https://the-internet.herokuapp.com/dynamic_controls

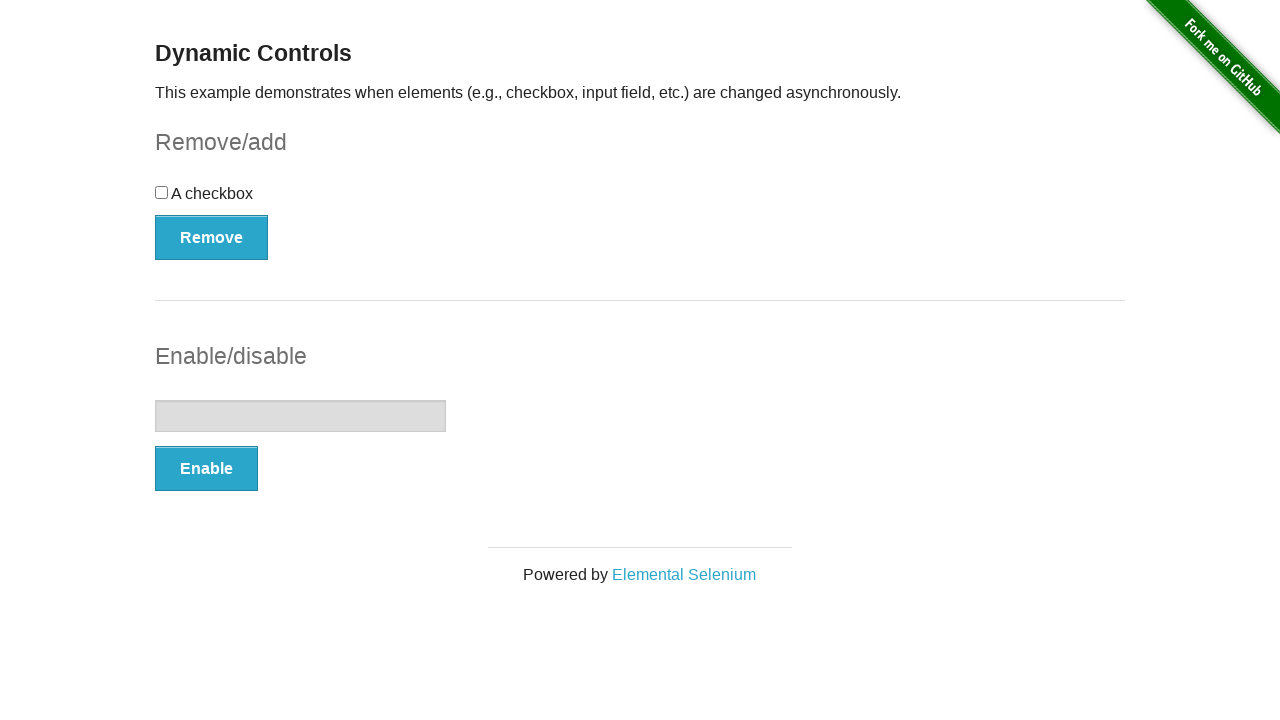

Navigated to dynamic controls page
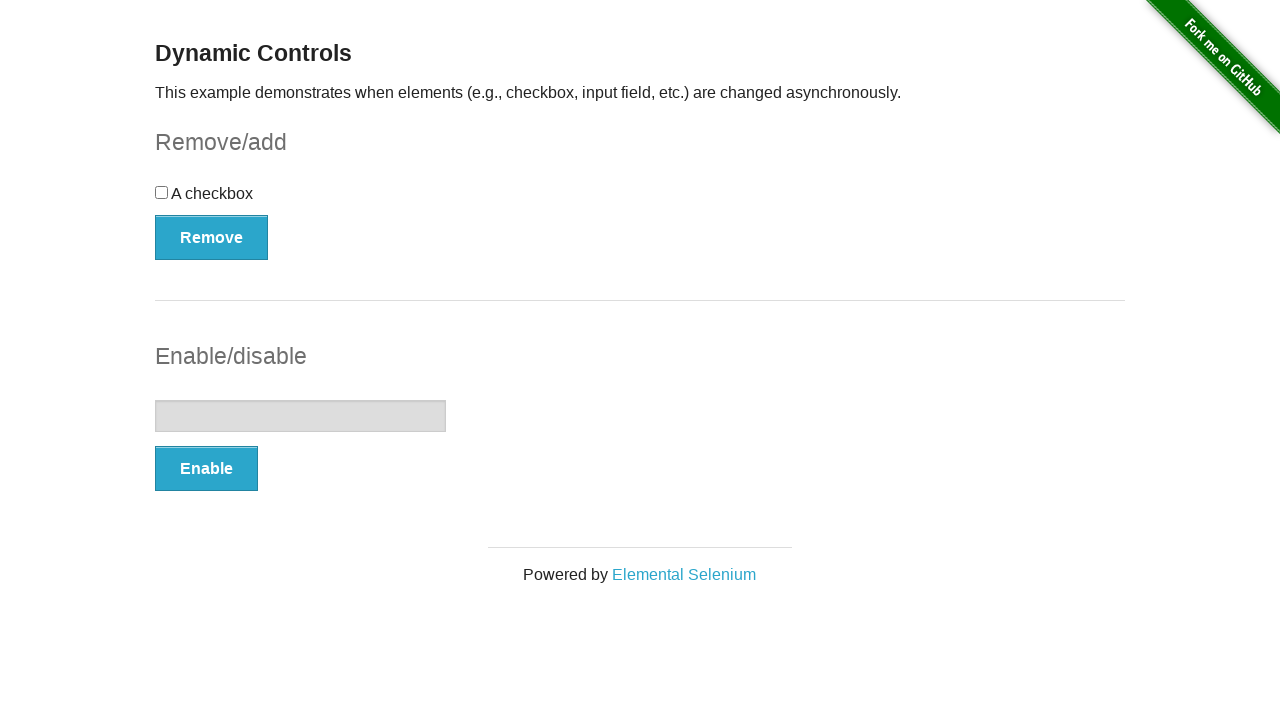

Located textbox element
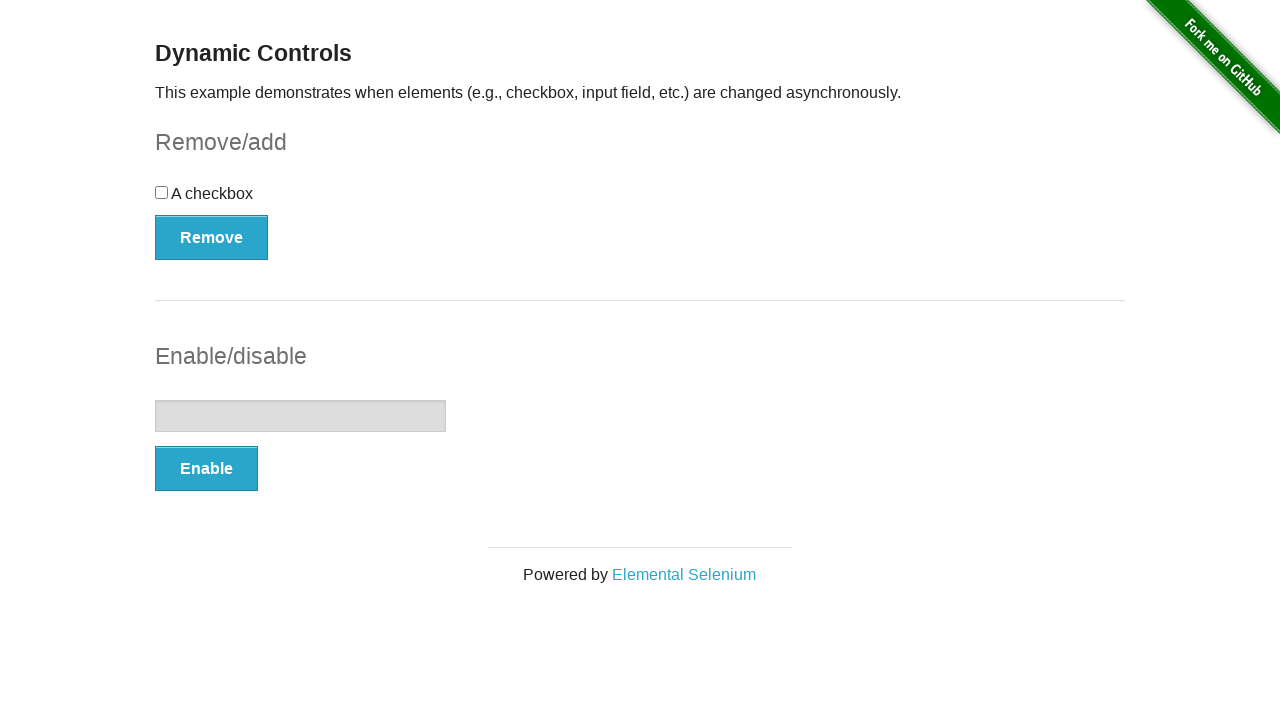

Verified textbox is initially disabled
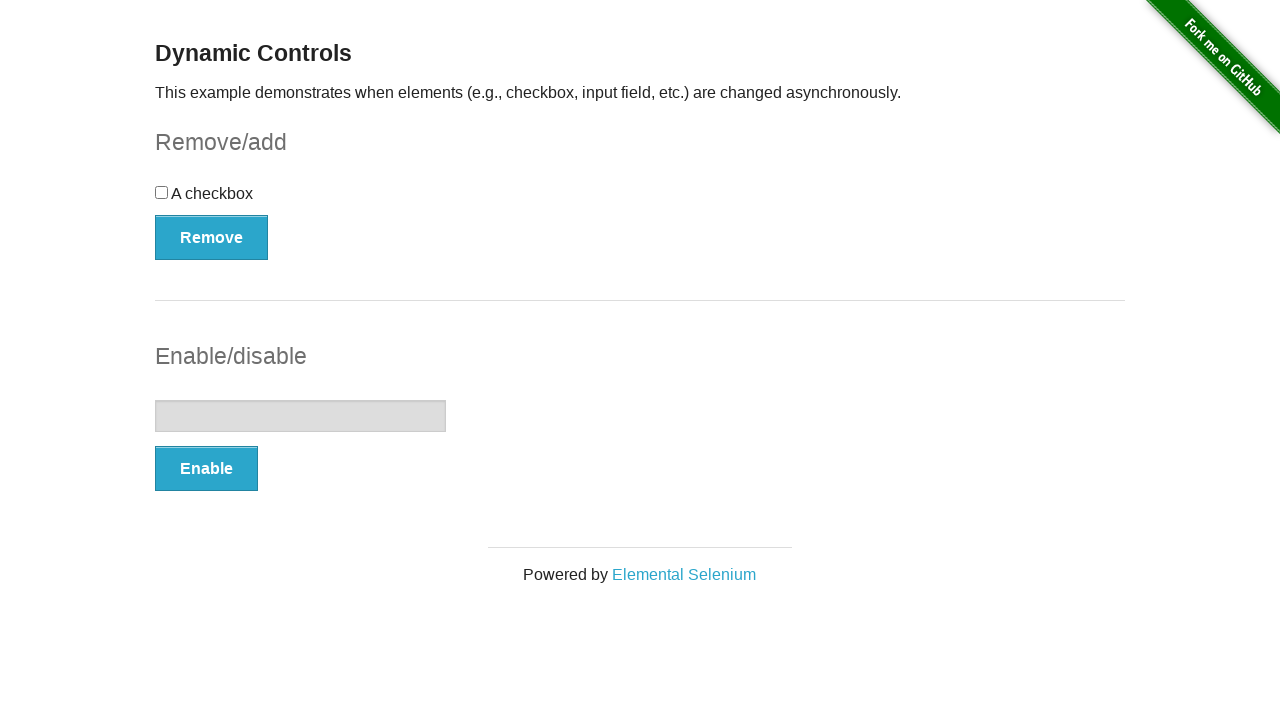

Clicked the Enable button at (206, 469) on xpath=//*[text()='Enable']
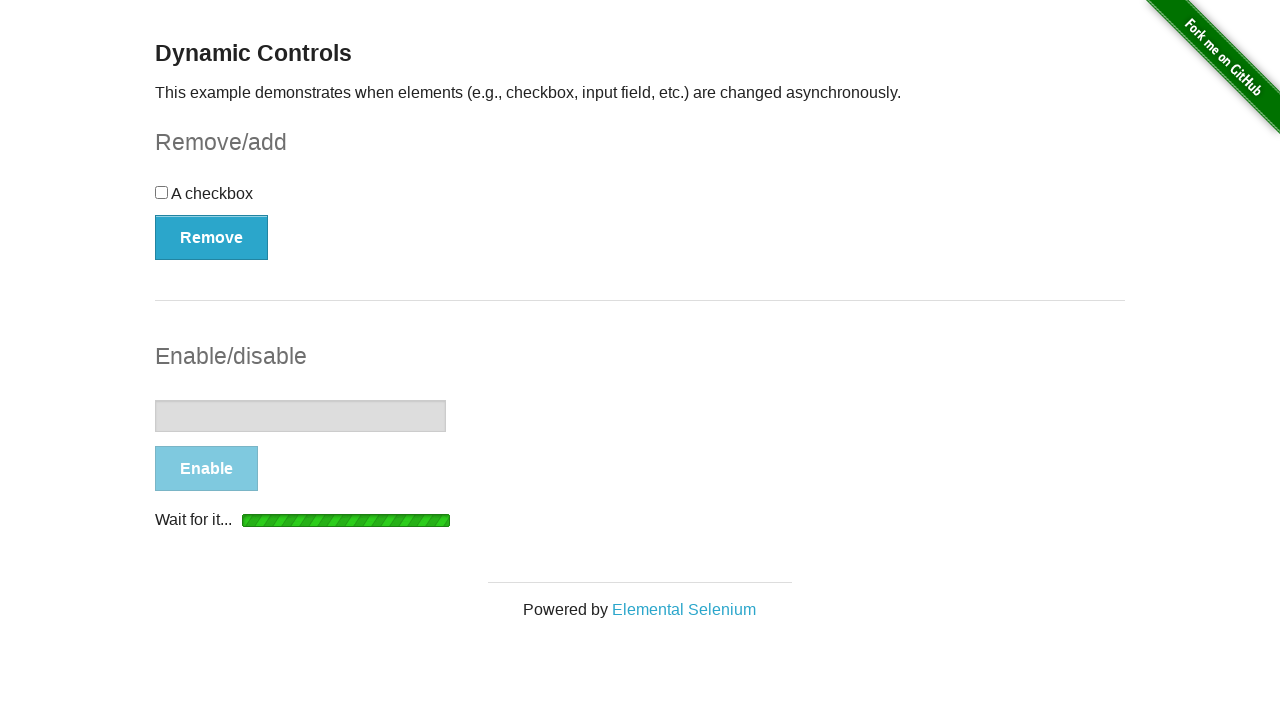

Waited for textbox to become enabled
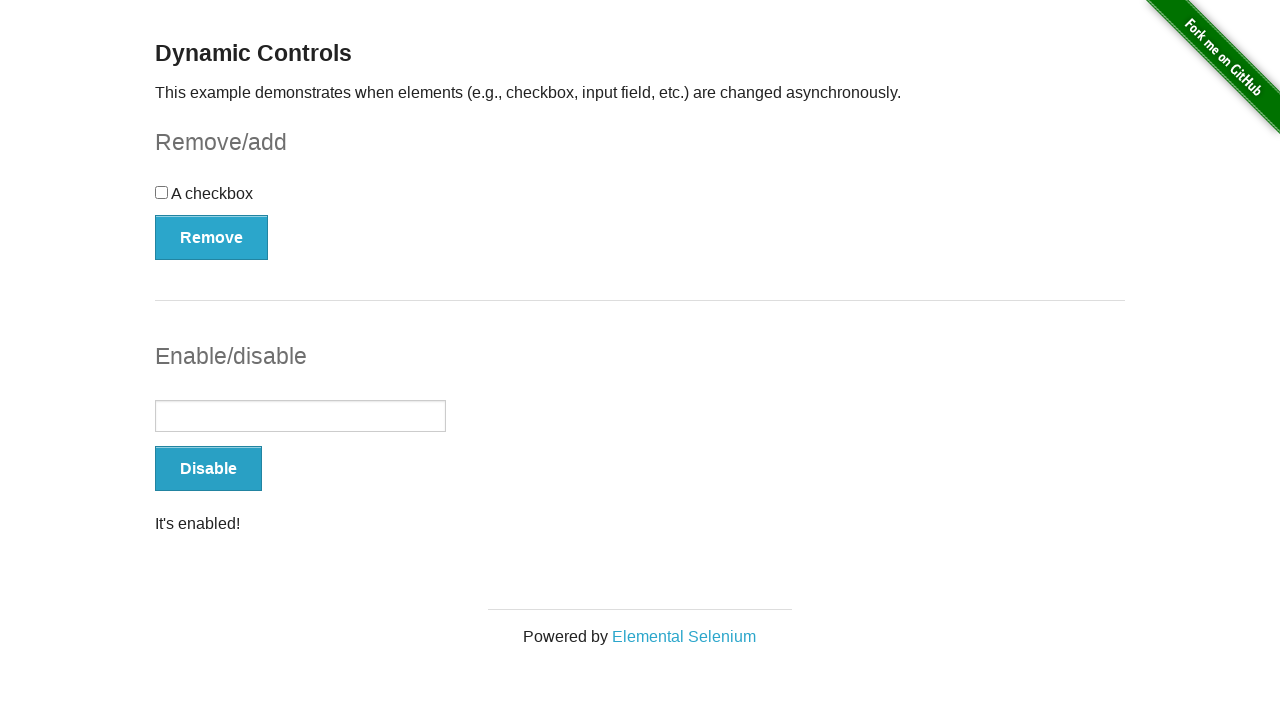

Verified textbox is now enabled
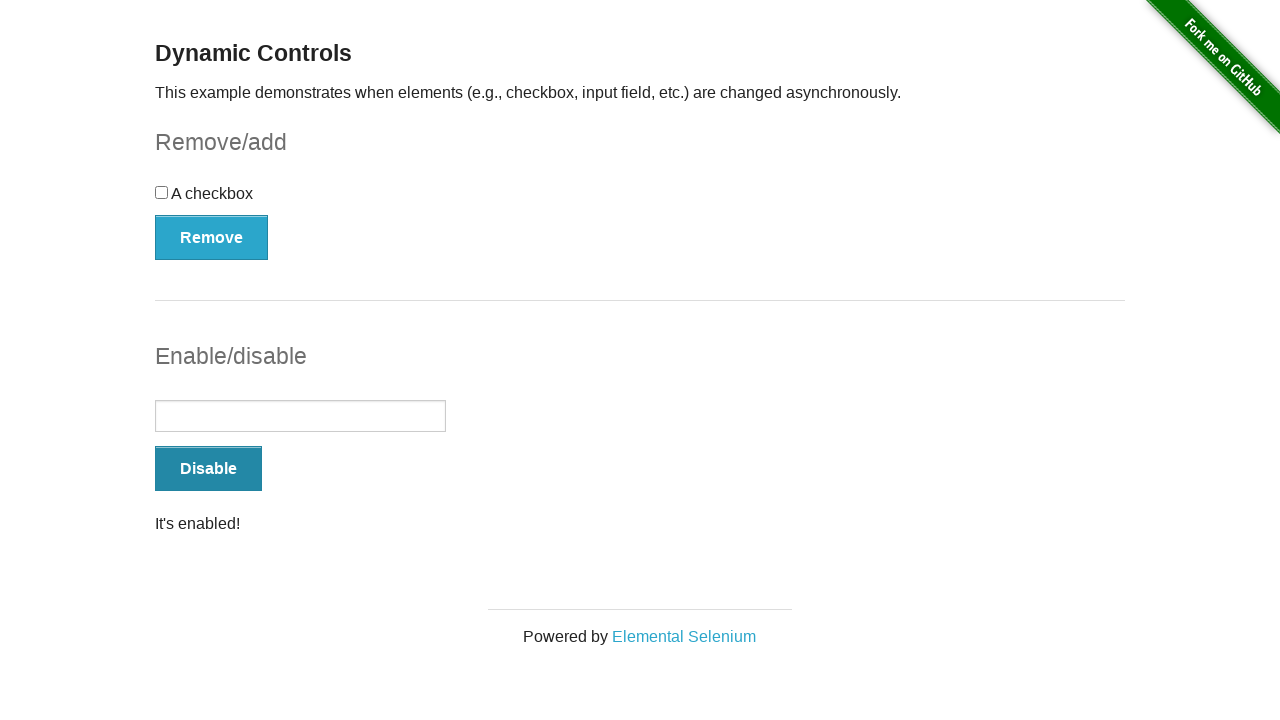

Located success message element
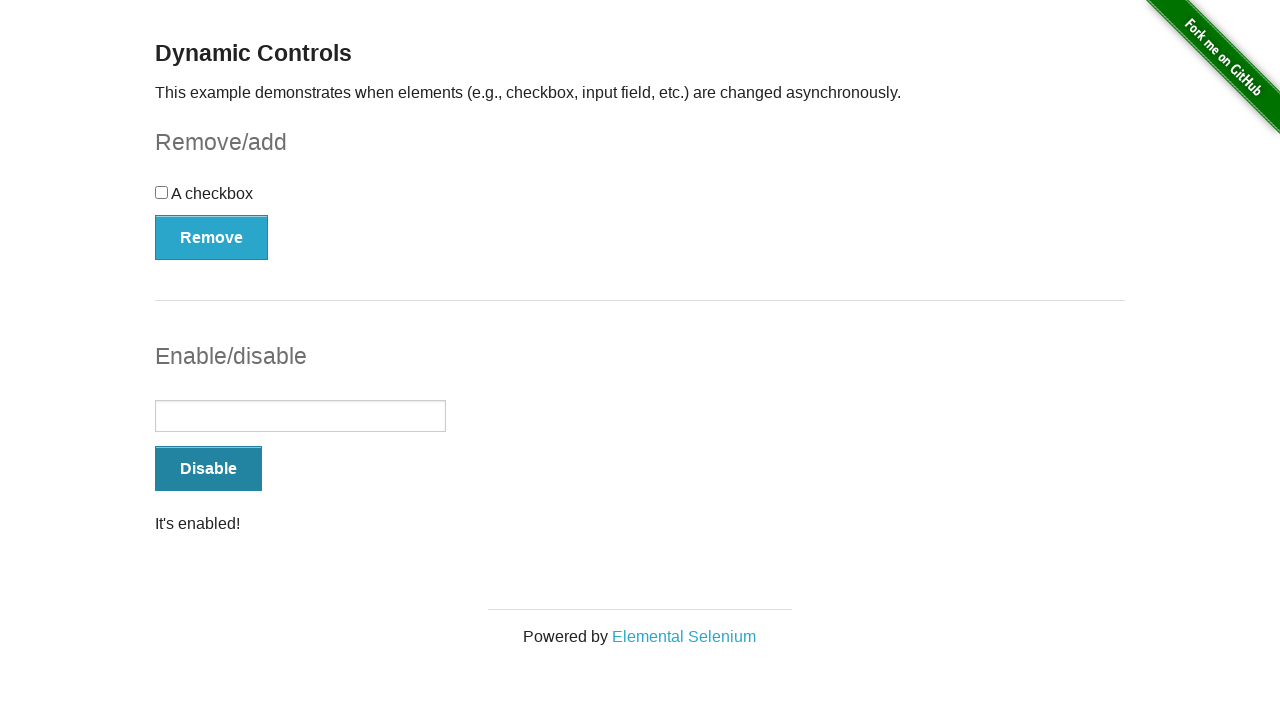

Verified success message displays 'It's enabled!'
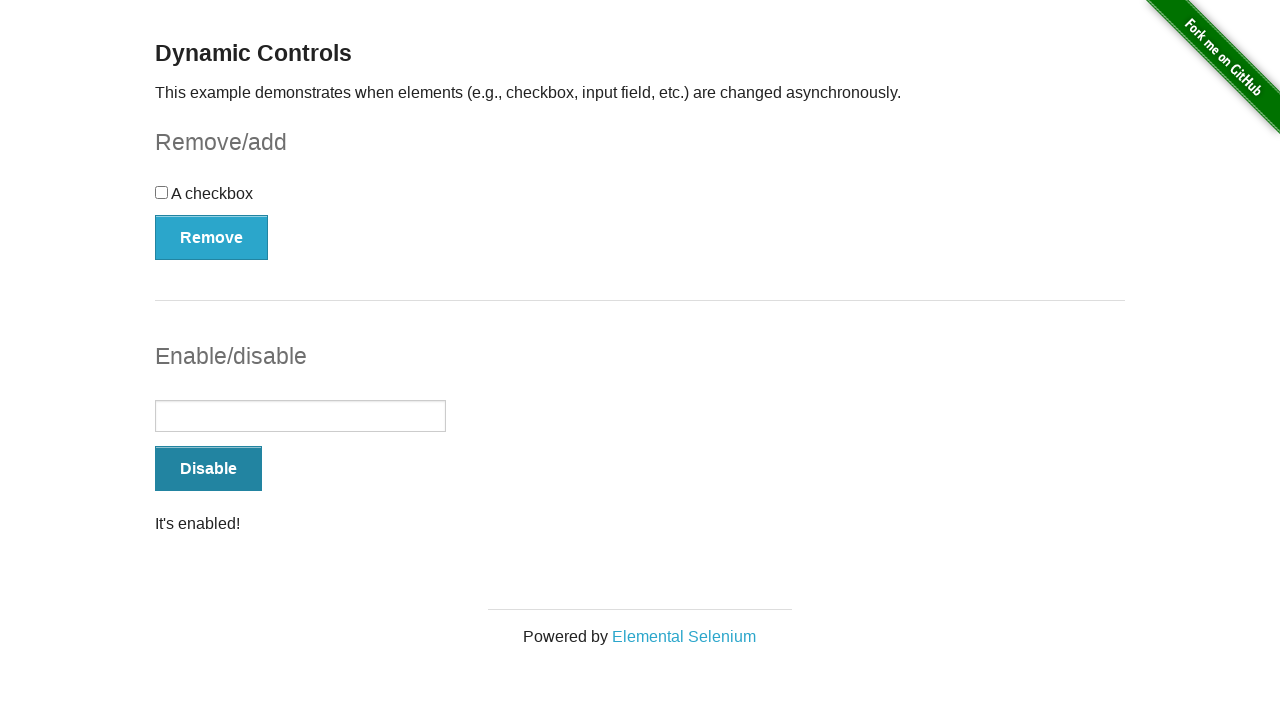

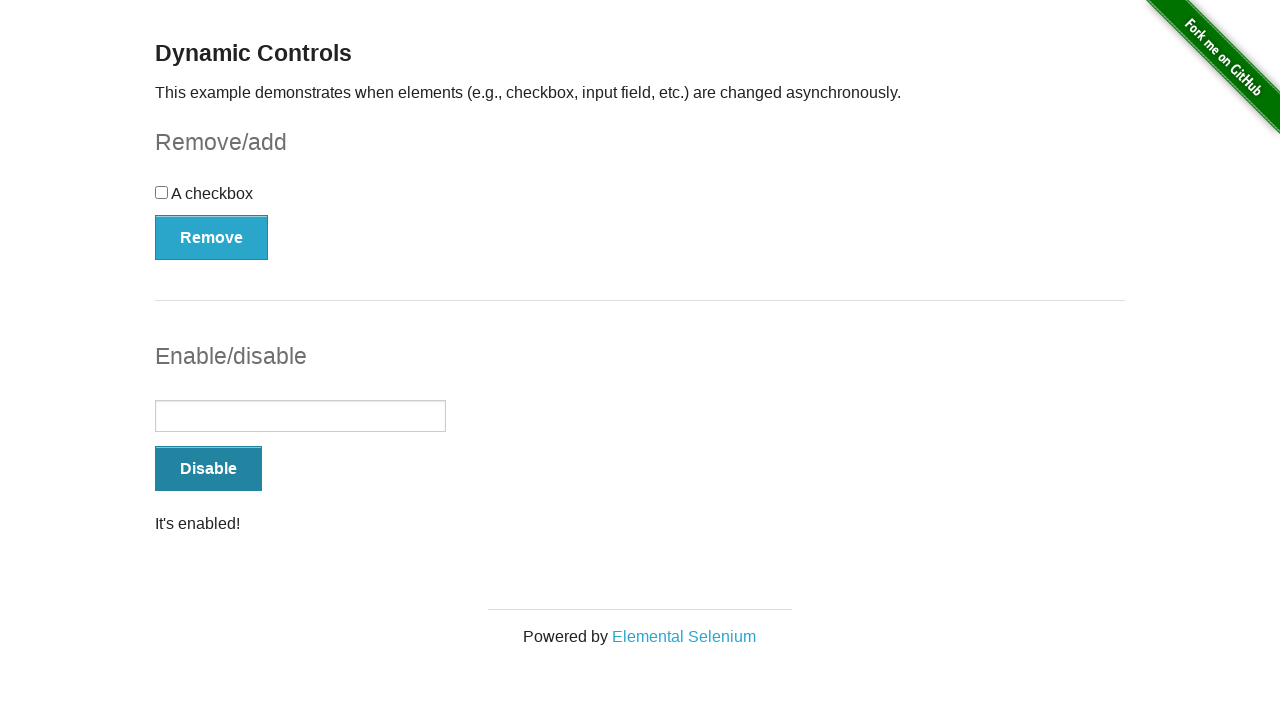